Tests dropdown selection by selecting Option 3 from the dropdown menu

Starting URL: https://kristinek.github.io/site/examples/actions

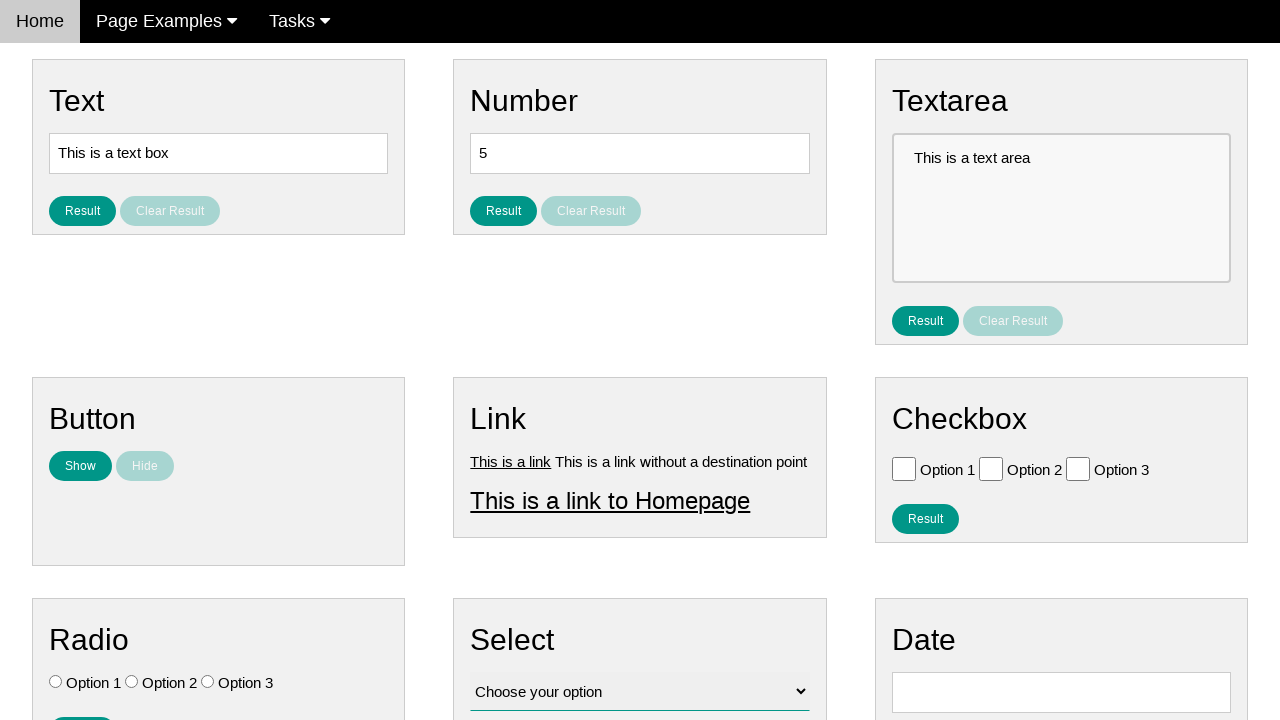

Navigated to actions examples page
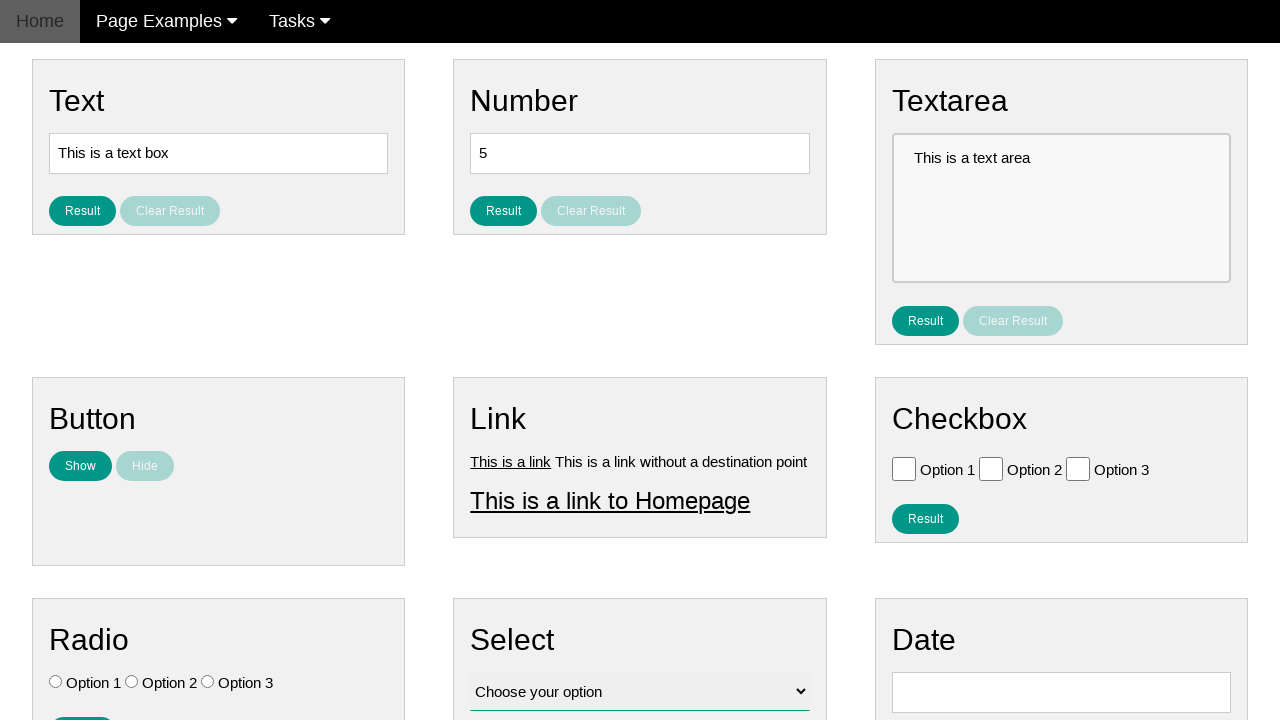

Selected Option 3 from the dropdown menu on #vfb-12
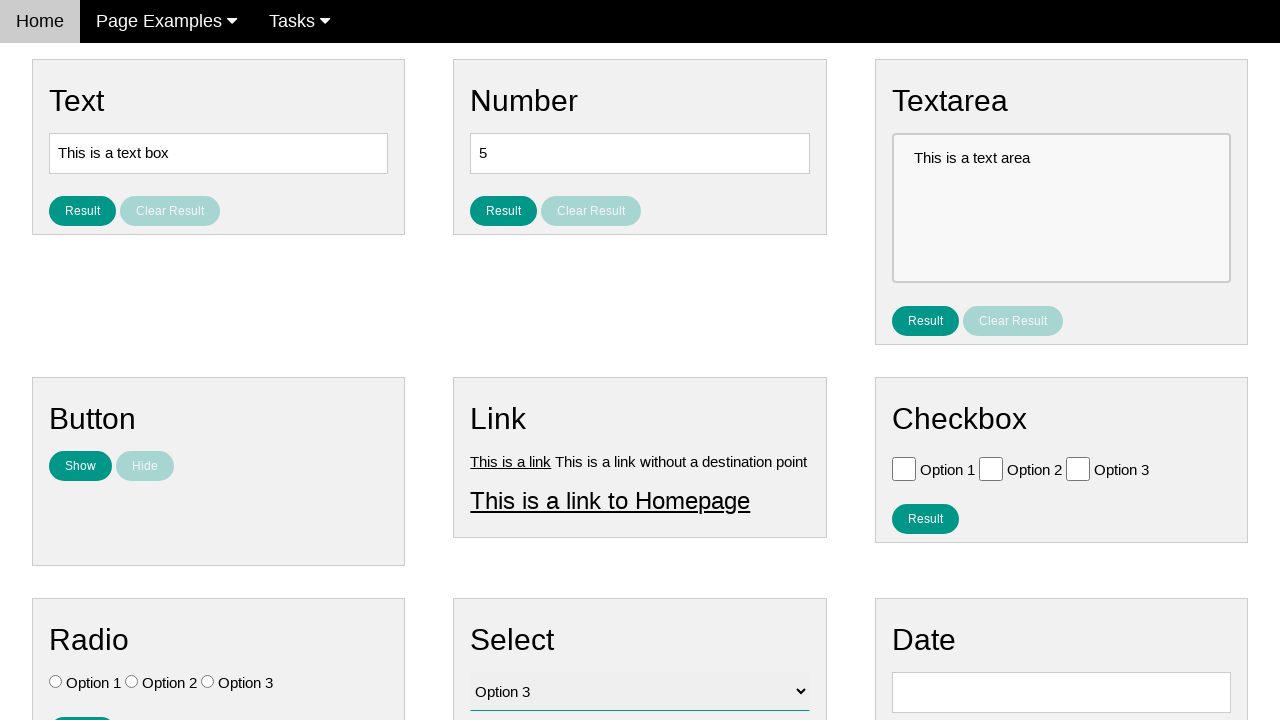

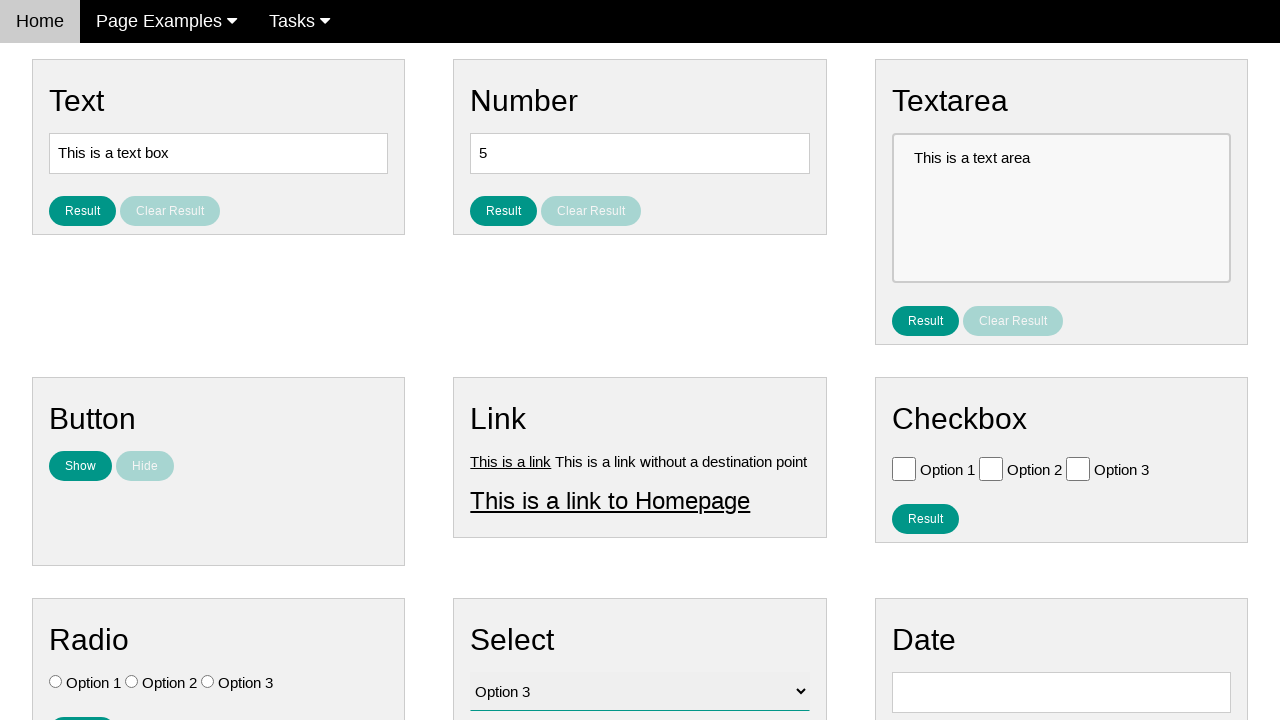